Tests a practice form by checking a checkbox, selecting radio button and dropdown options, filling a password field, submitting the form, then navigating to the shop page and adding a Nokia Edge product to cart.

Starting URL: https://rahulshettyacademy.com/angularpractice/

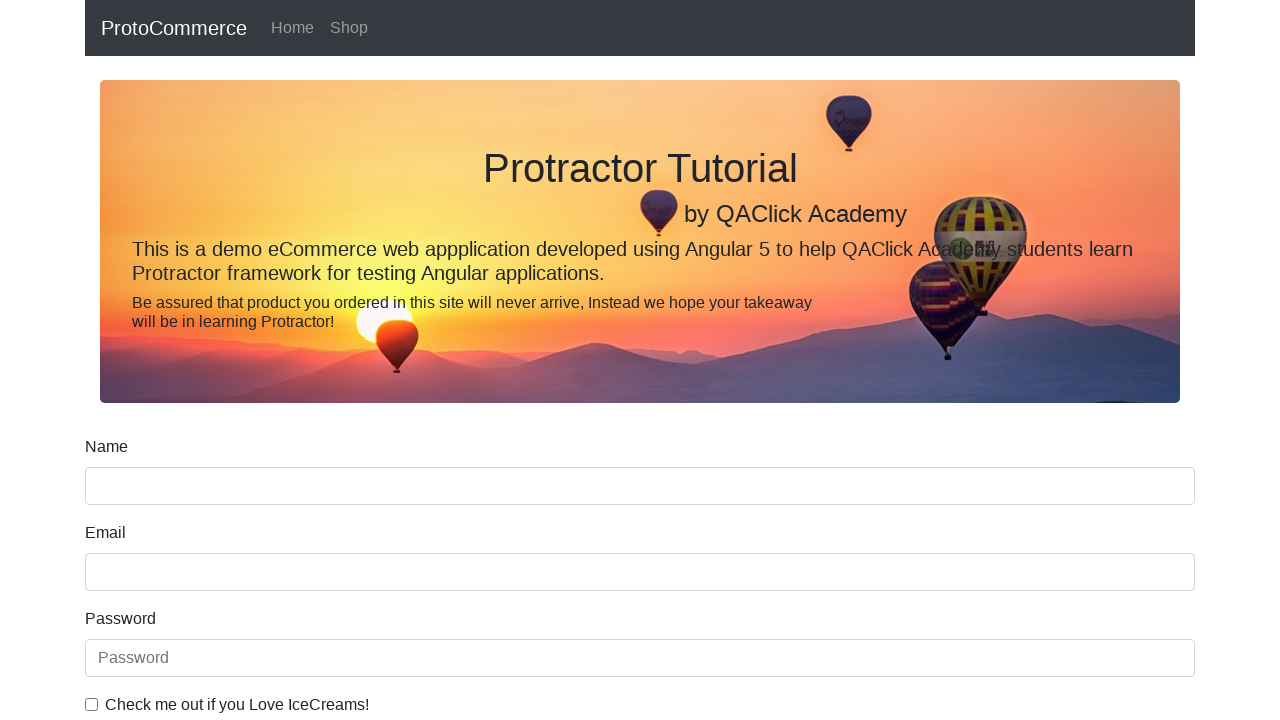

Checked ice cream checkbox at (92, 704) on internal:label="Check me out if you Love IceCreams!"i
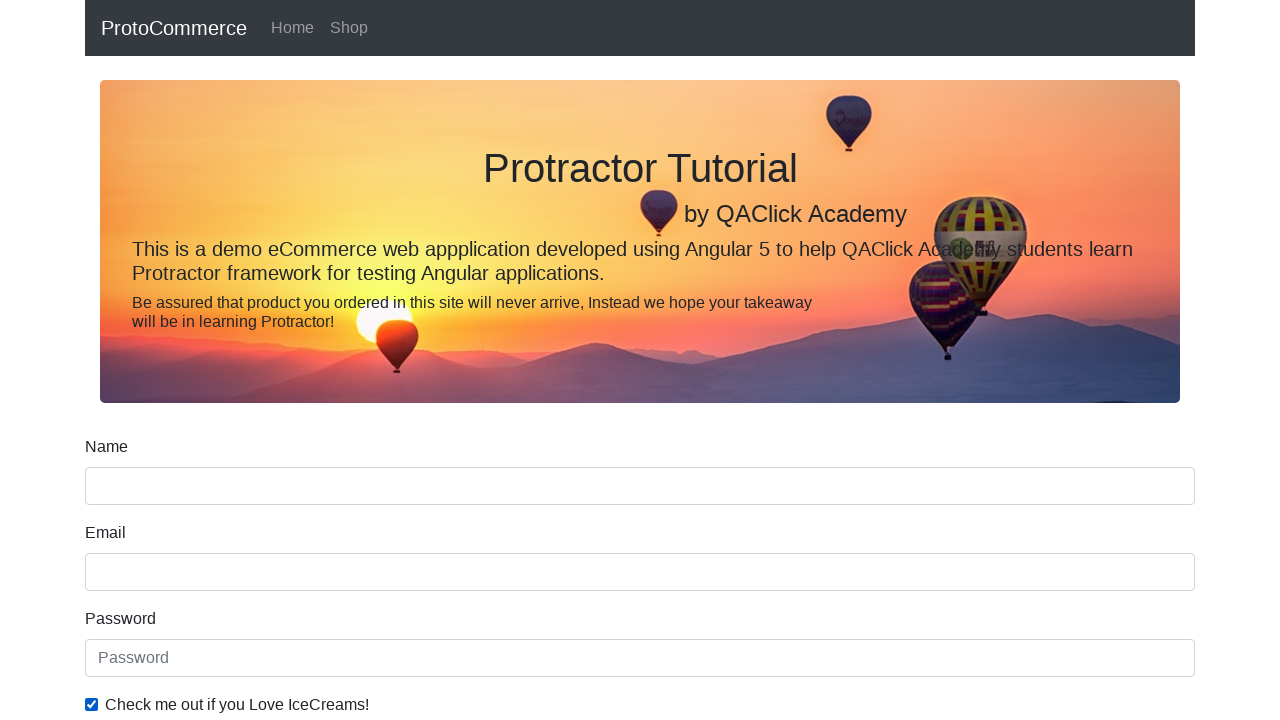

Selected 'Employed' radio button at (326, 360) on internal:label="Employed"i
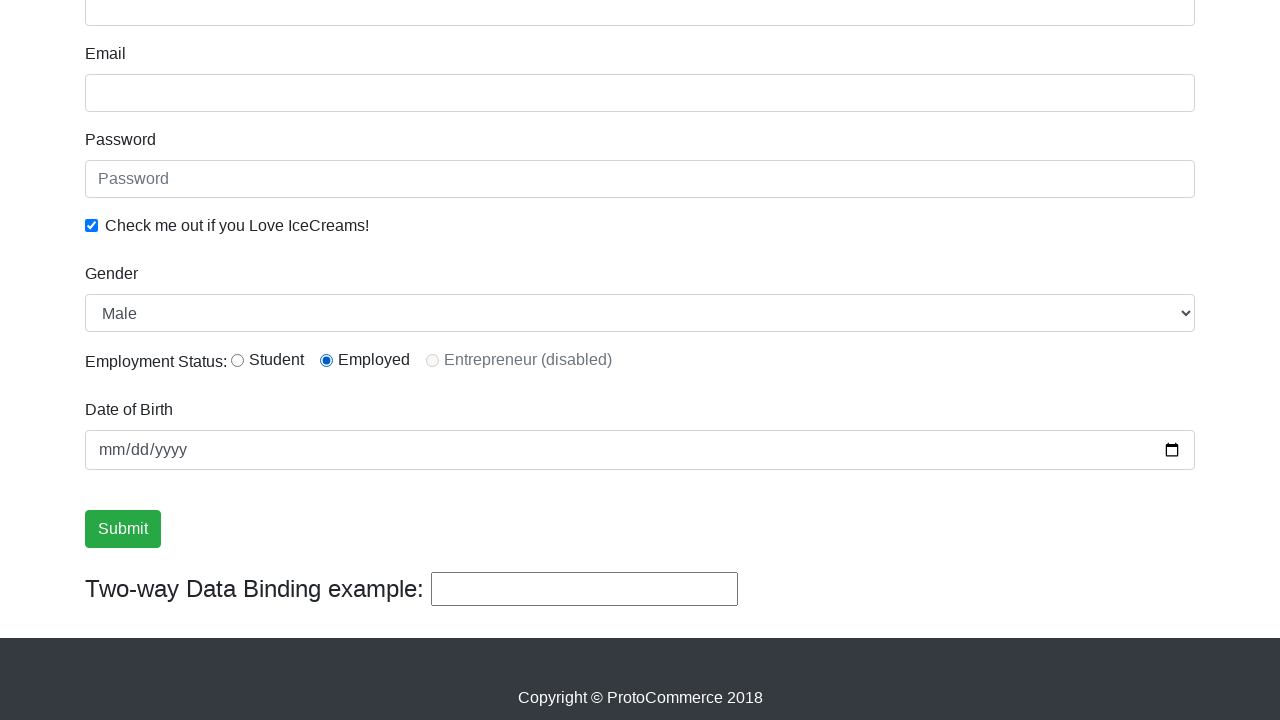

Selected 'Female' from Gender dropdown on internal:label="Gender"i
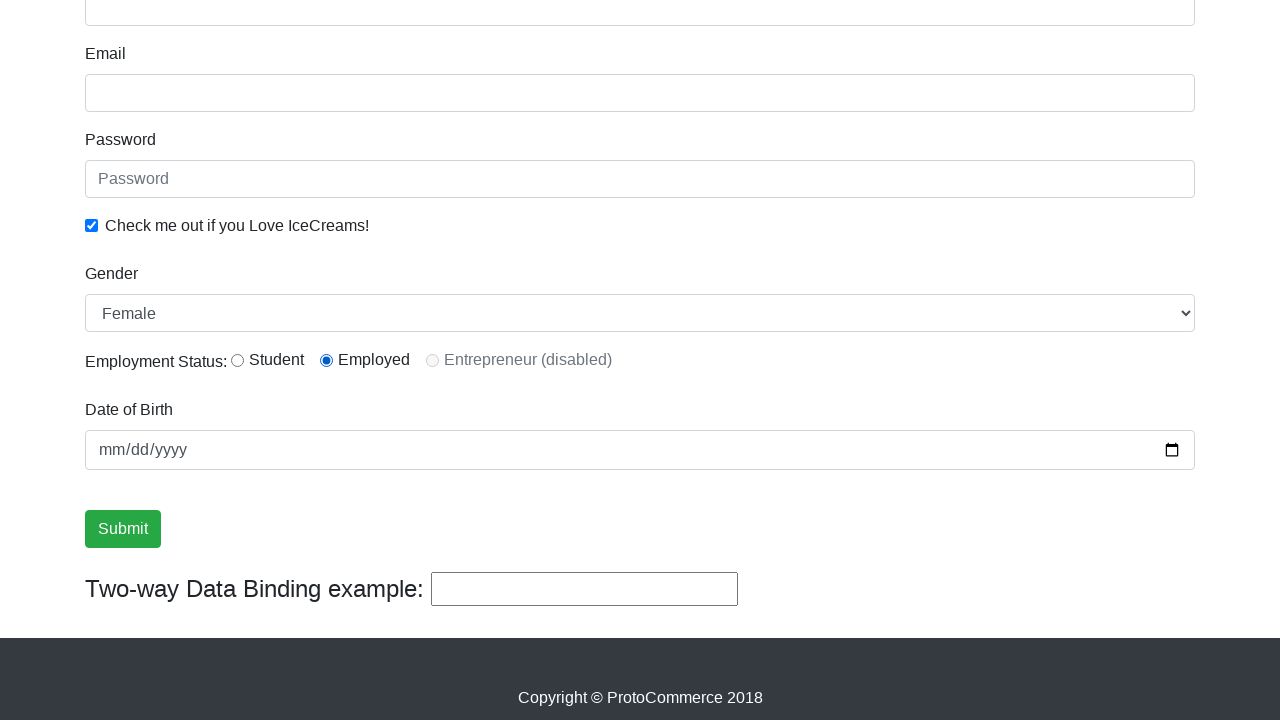

Filled password field with 'abc123' on internal:attr=[placeholder="Password"i]
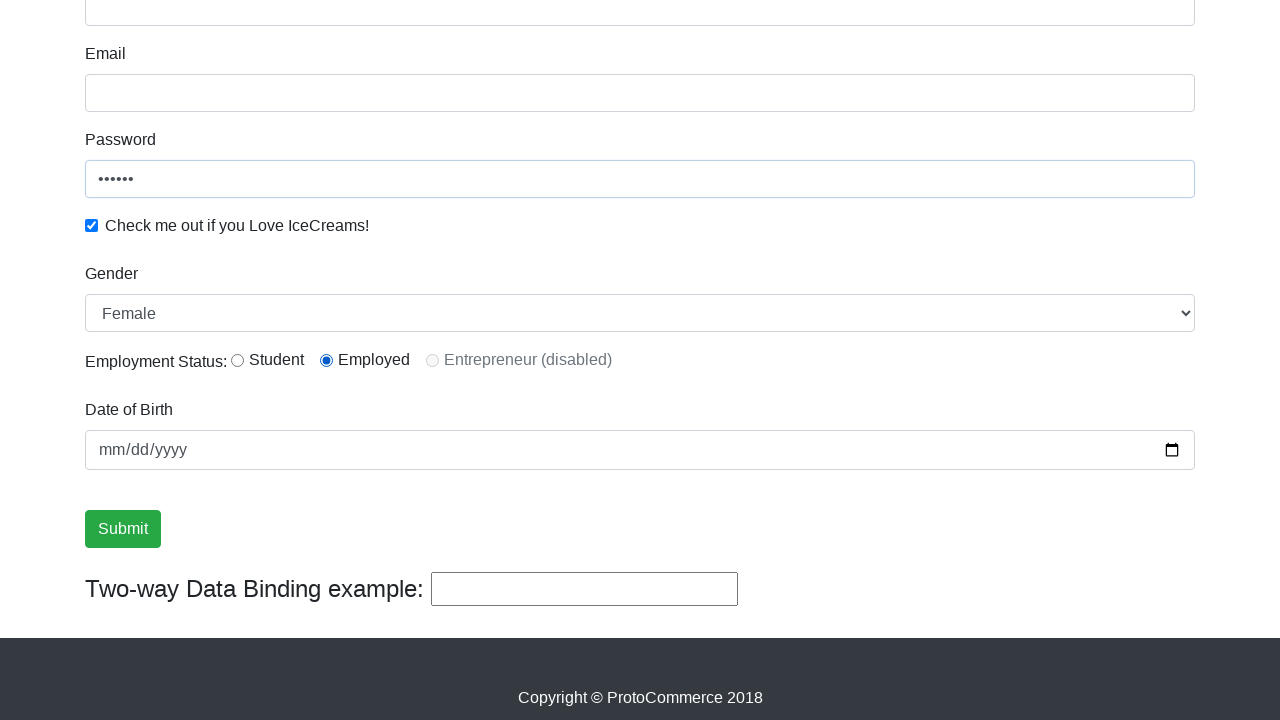

Clicked Submit button at (123, 529) on internal:role=button[name="Submit"i]
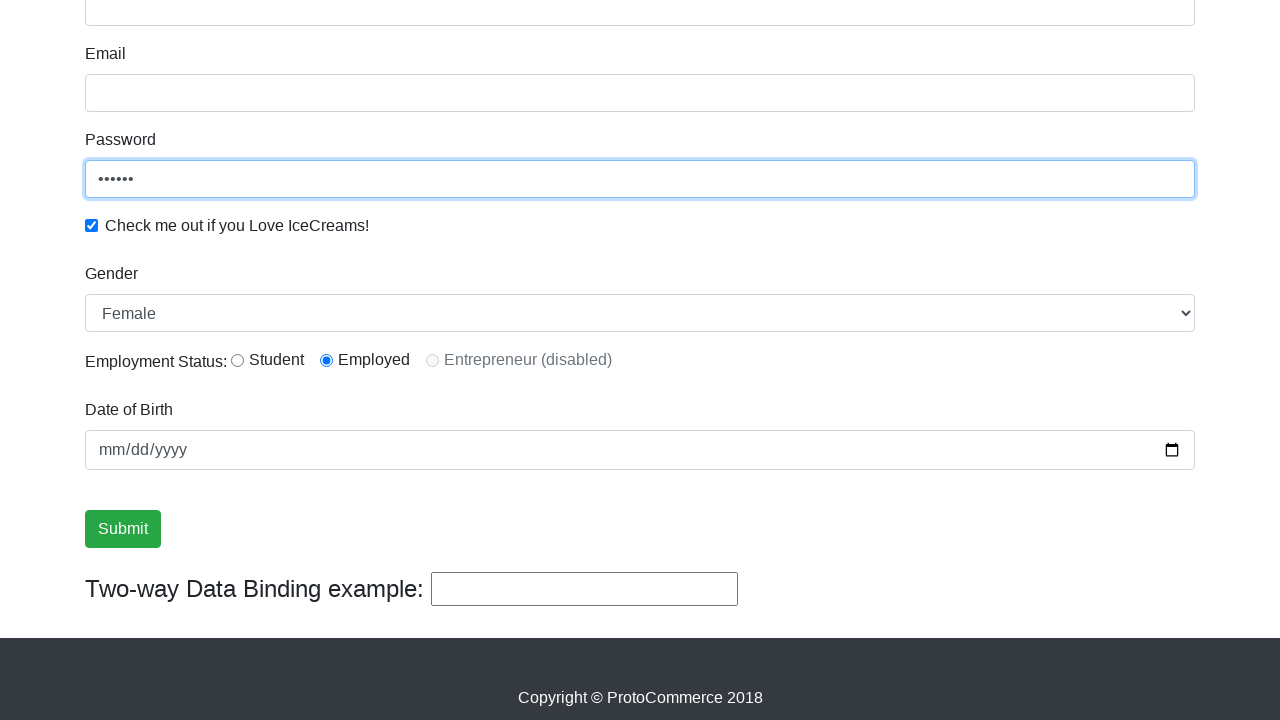

Verified form submission success message is visible
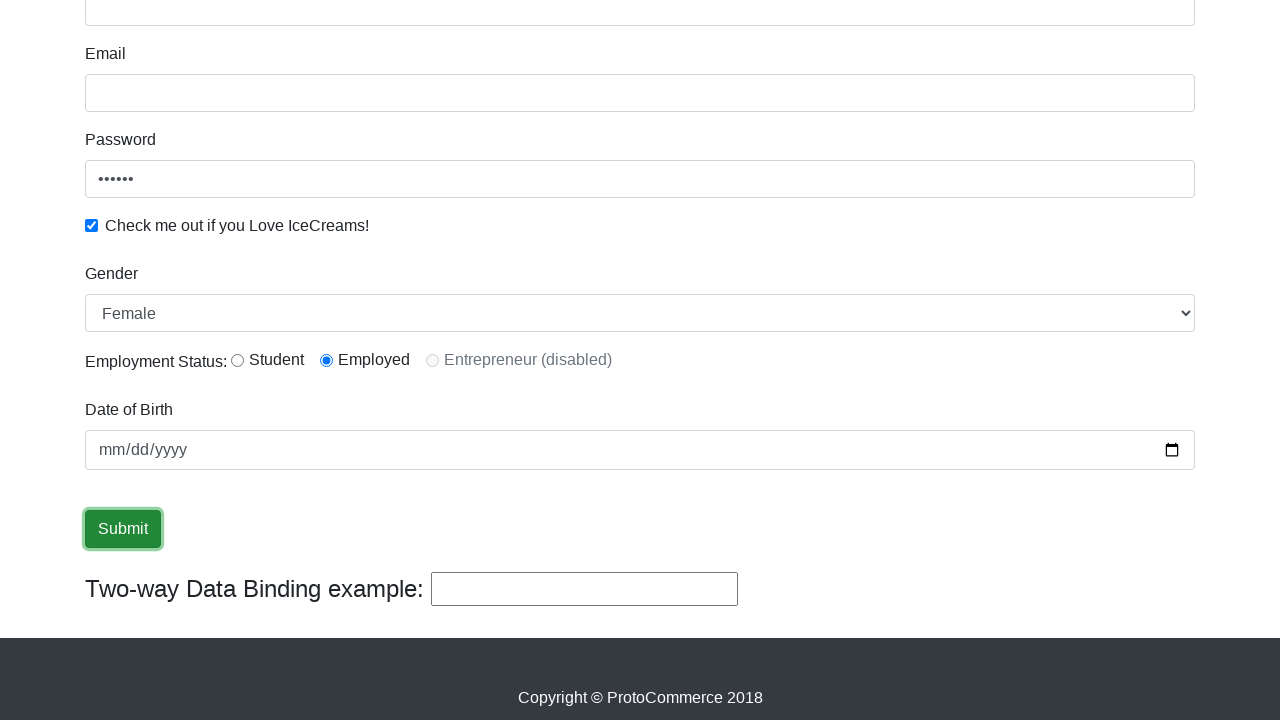

Clicked on Shop link to navigate to shop page at (349, 28) on internal:role=link[name="Shop"i]
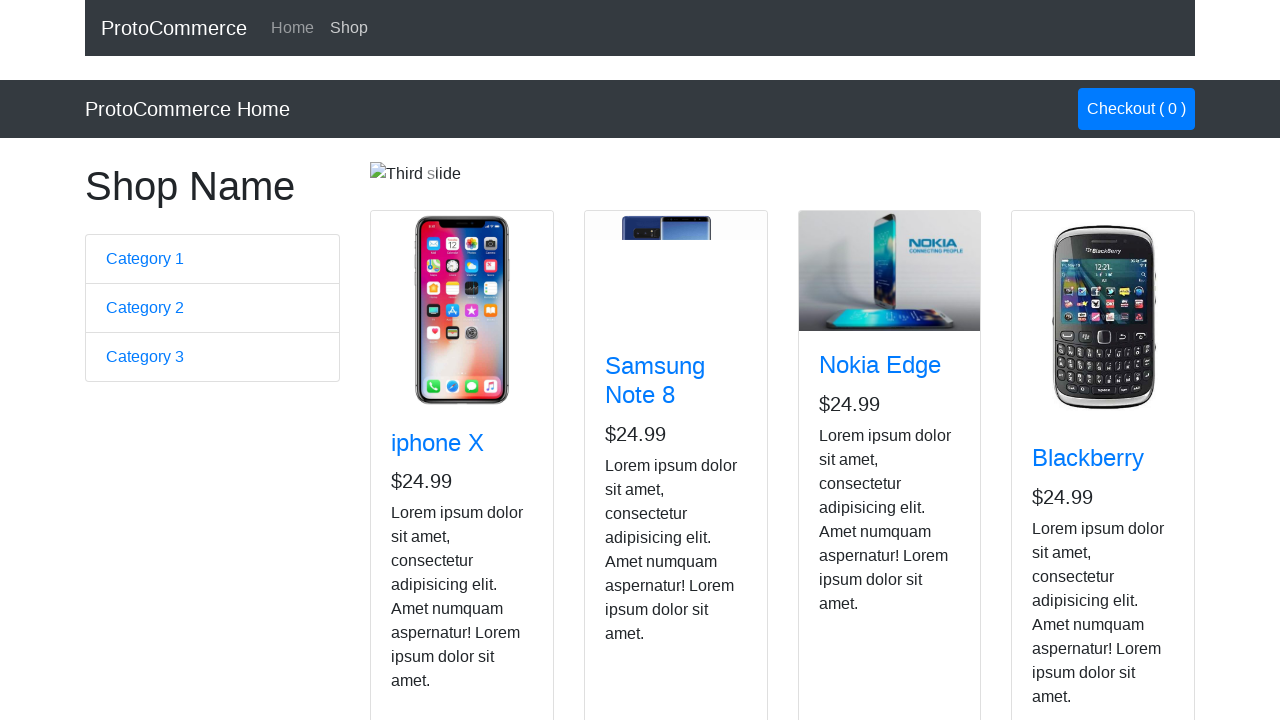

Clicked Add button on Nokia Edge product card at (854, 528) on app-card >> internal:has-text="Nokia Edge"i >> internal:role=button
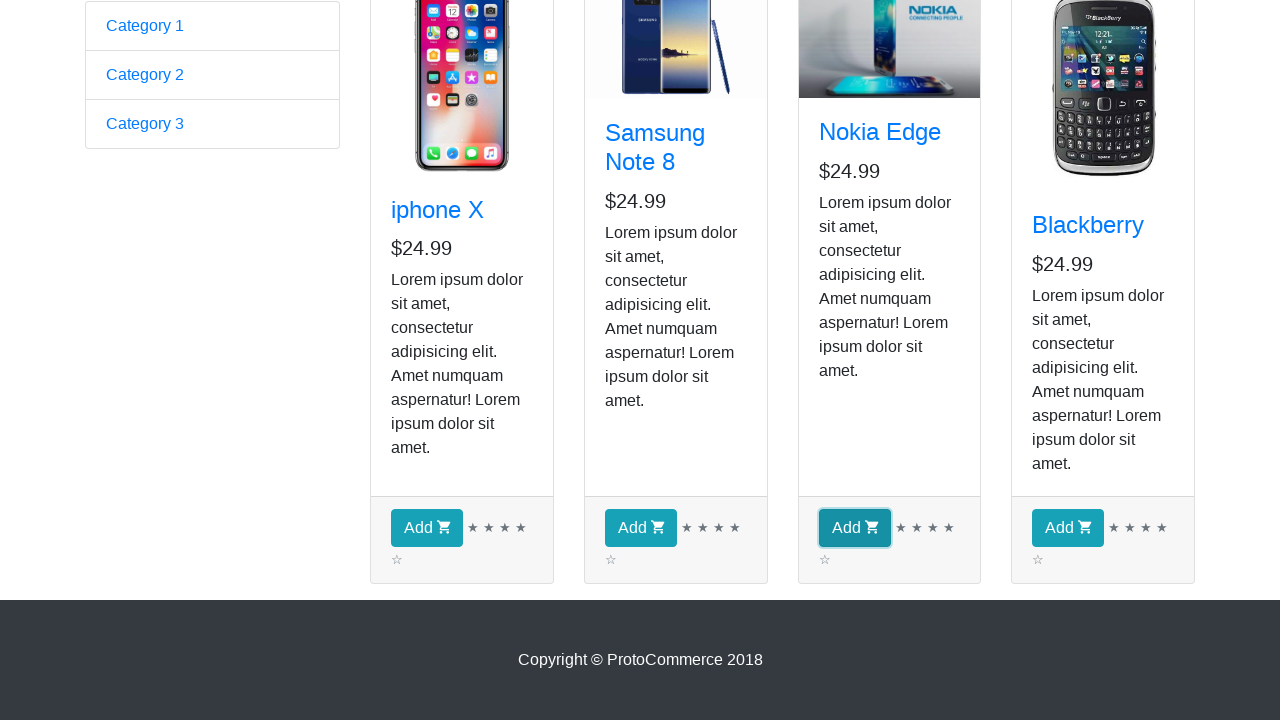

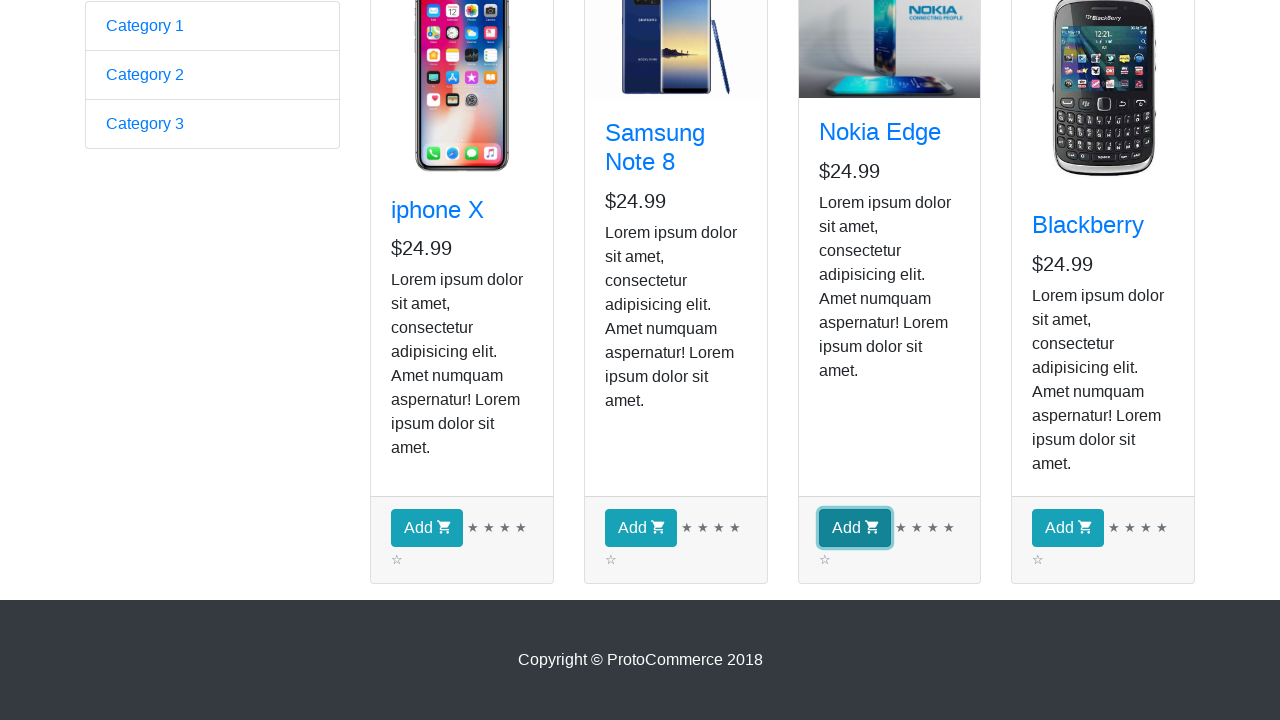